Tests the Zalgo text generator by entering a message in the input field, clicking the convert button, and verifying that the output field contains the converted result.

Starting URL: https://www.zalgotextgenerator.com/

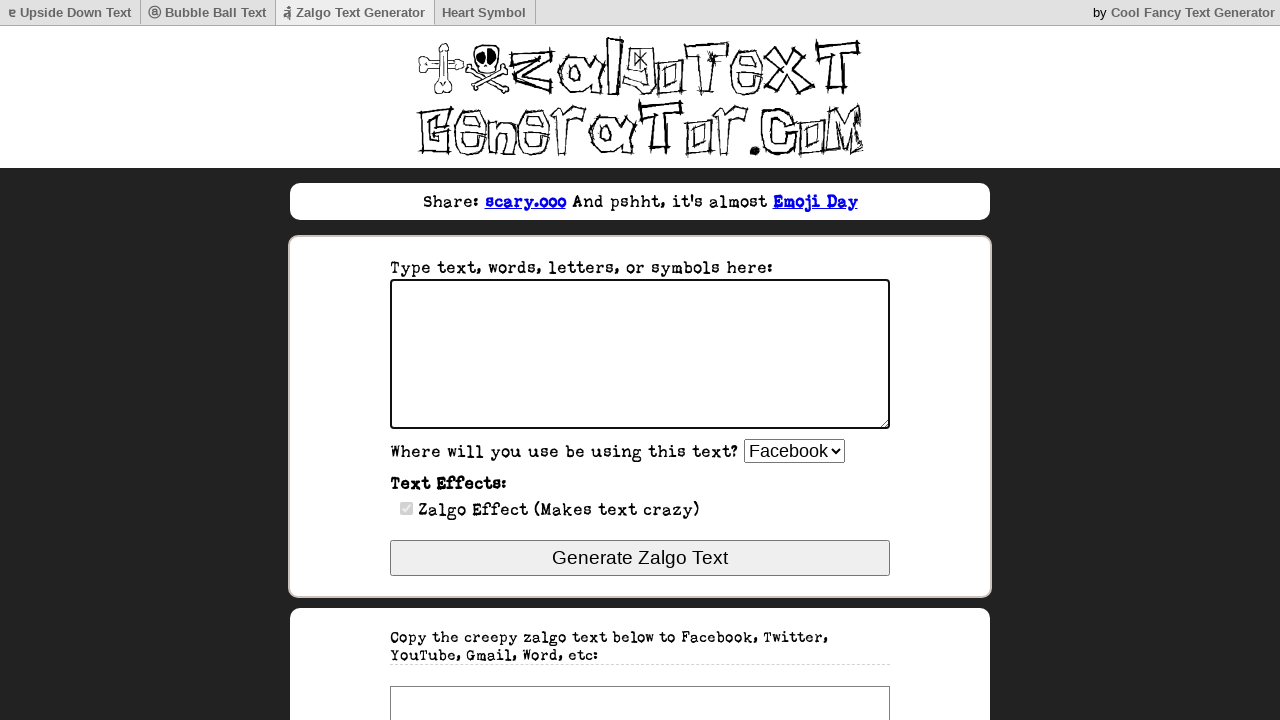

Filled input field with test message 'Hello World Test' on #originaltext
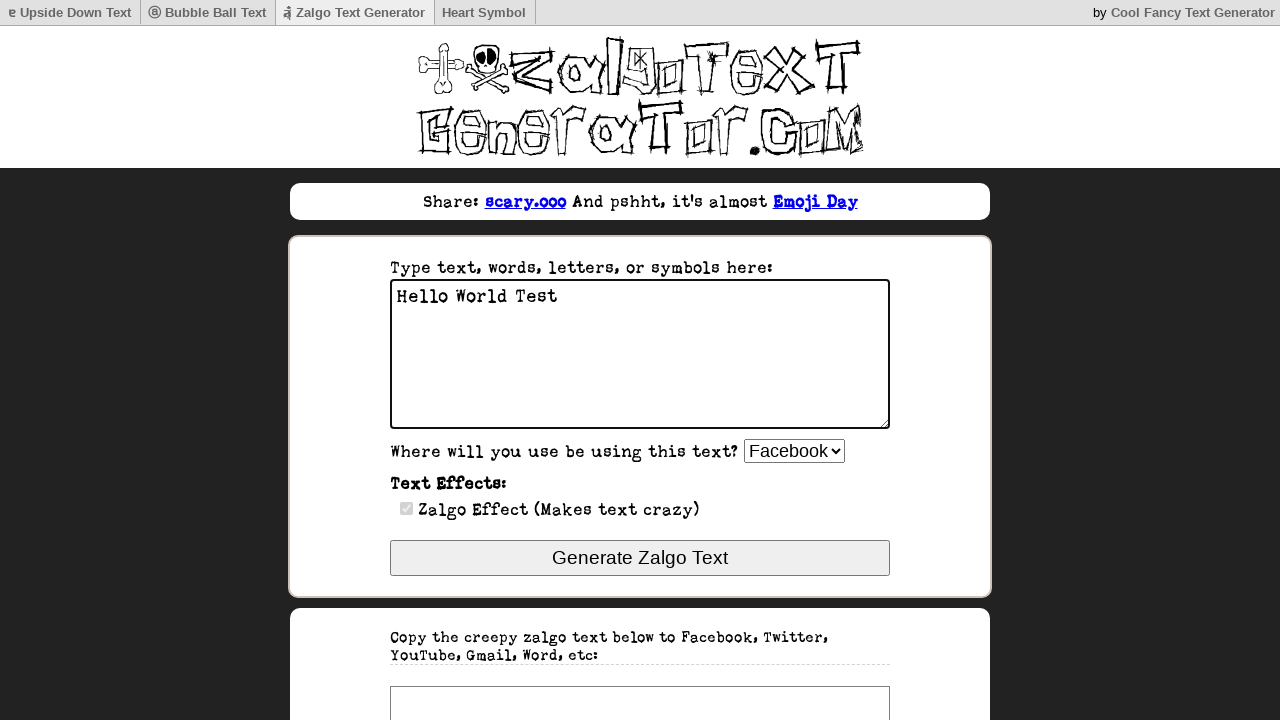

Pressed Enter to trigger input event on #originaltext
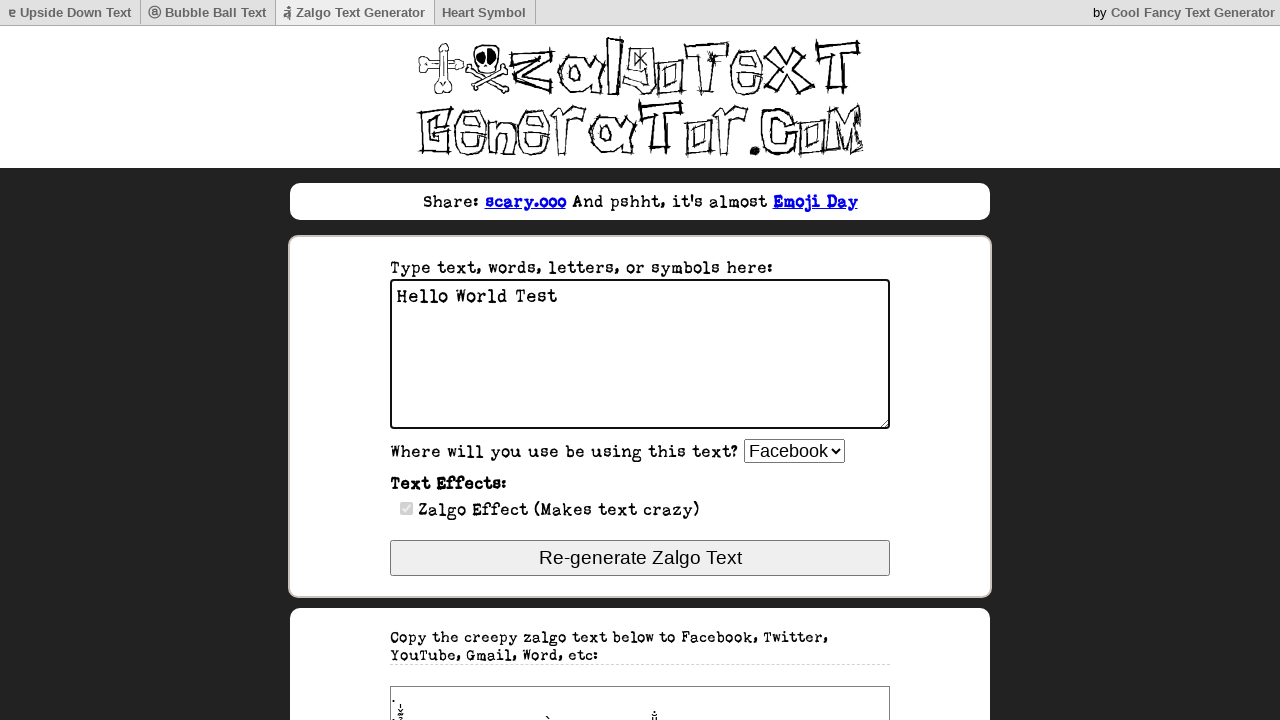

Clicked convert button to generate Zalgo text at (842, 606) on #viewhtml
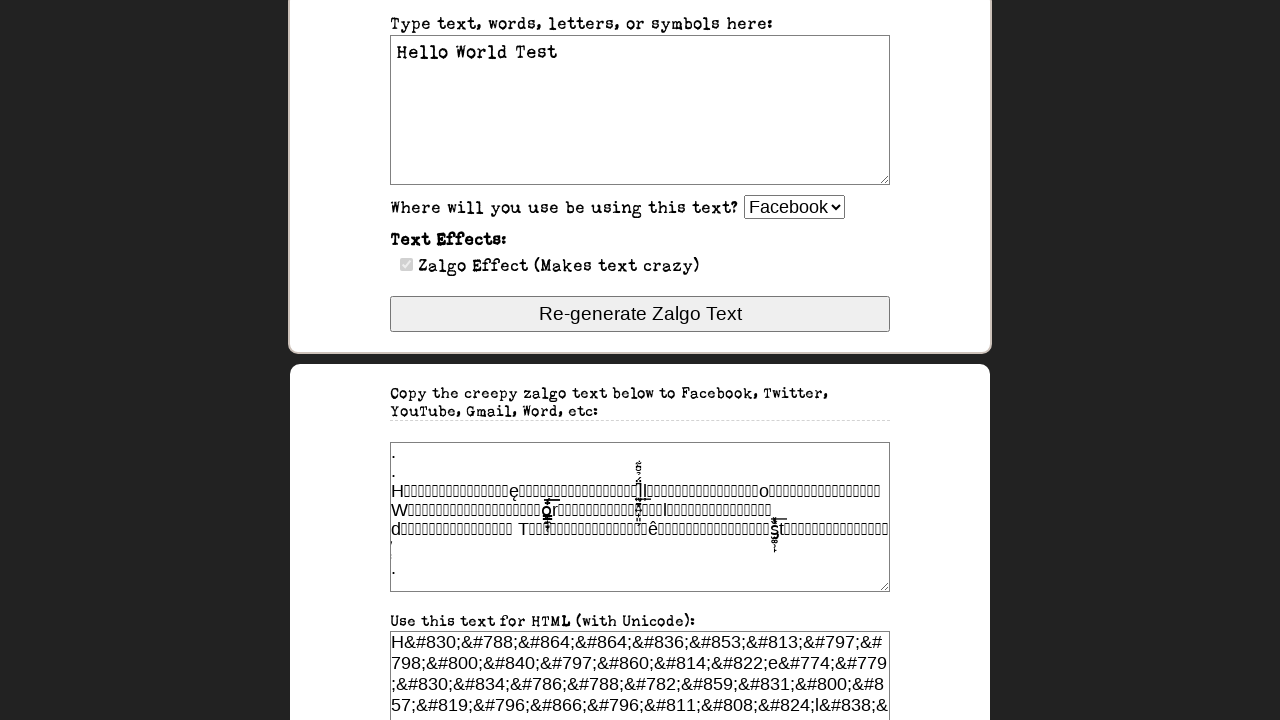

Waited for output to be generated
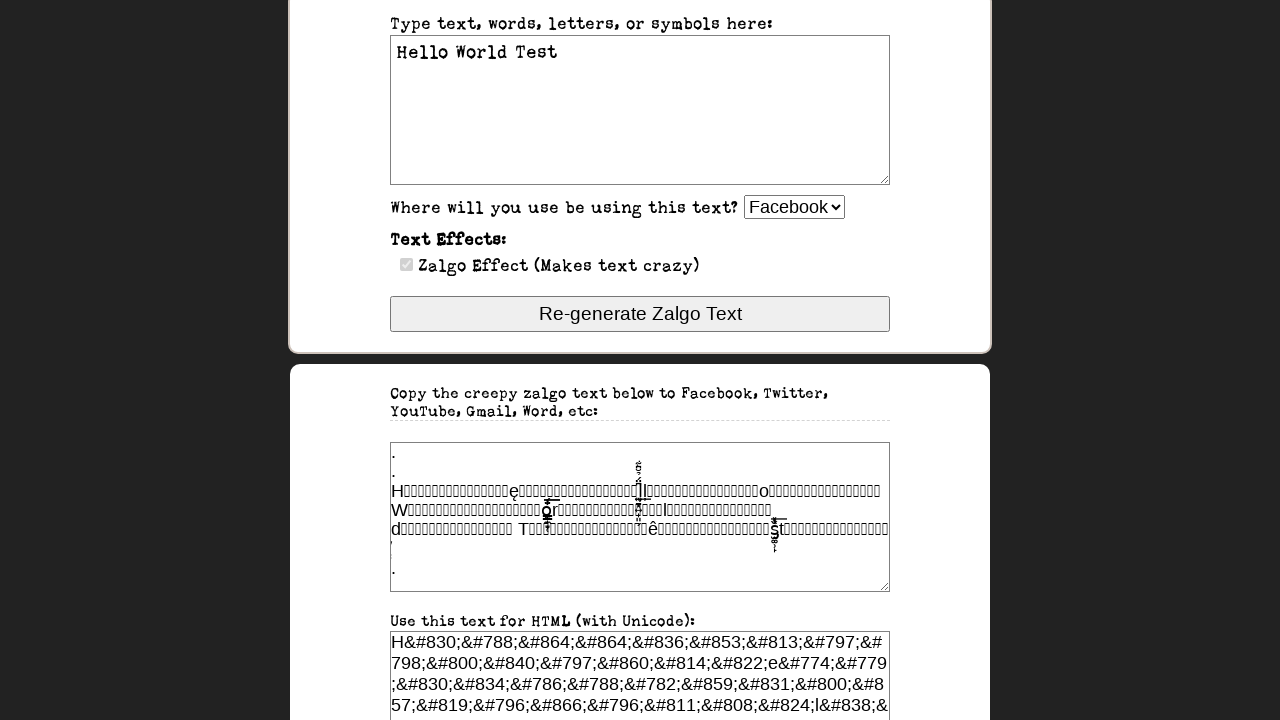

Verified output textarea is present and loaded
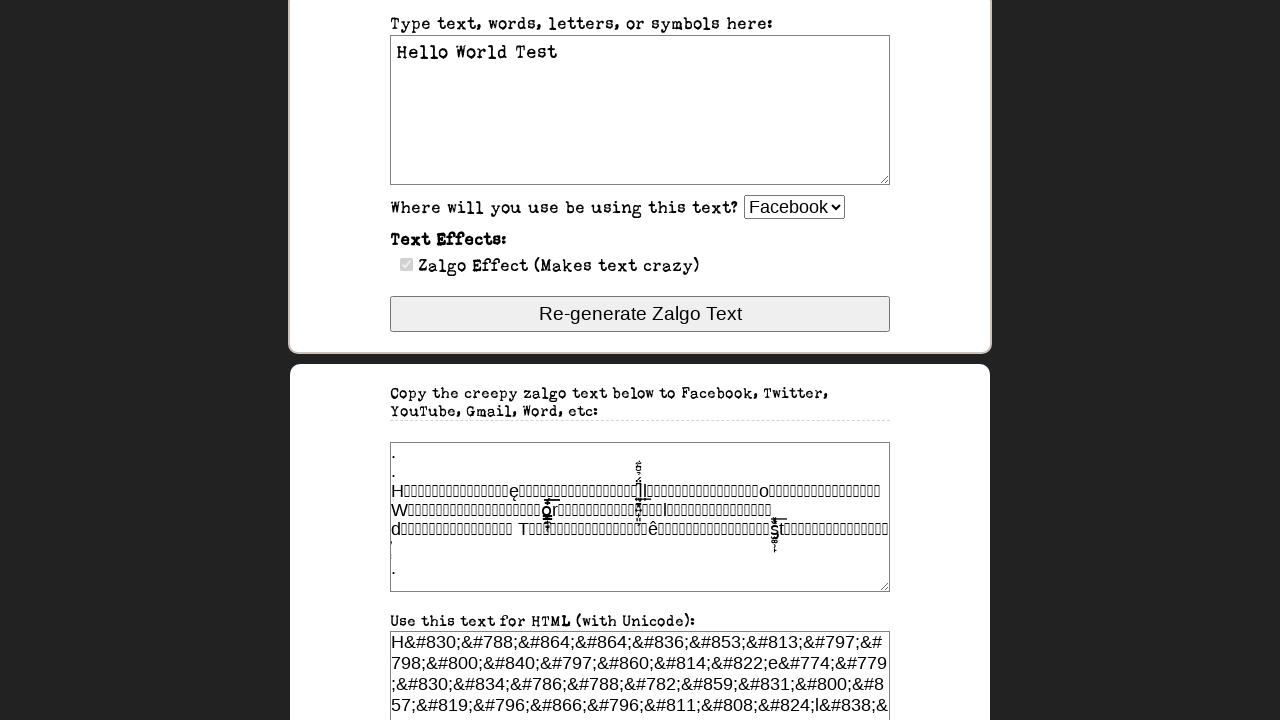

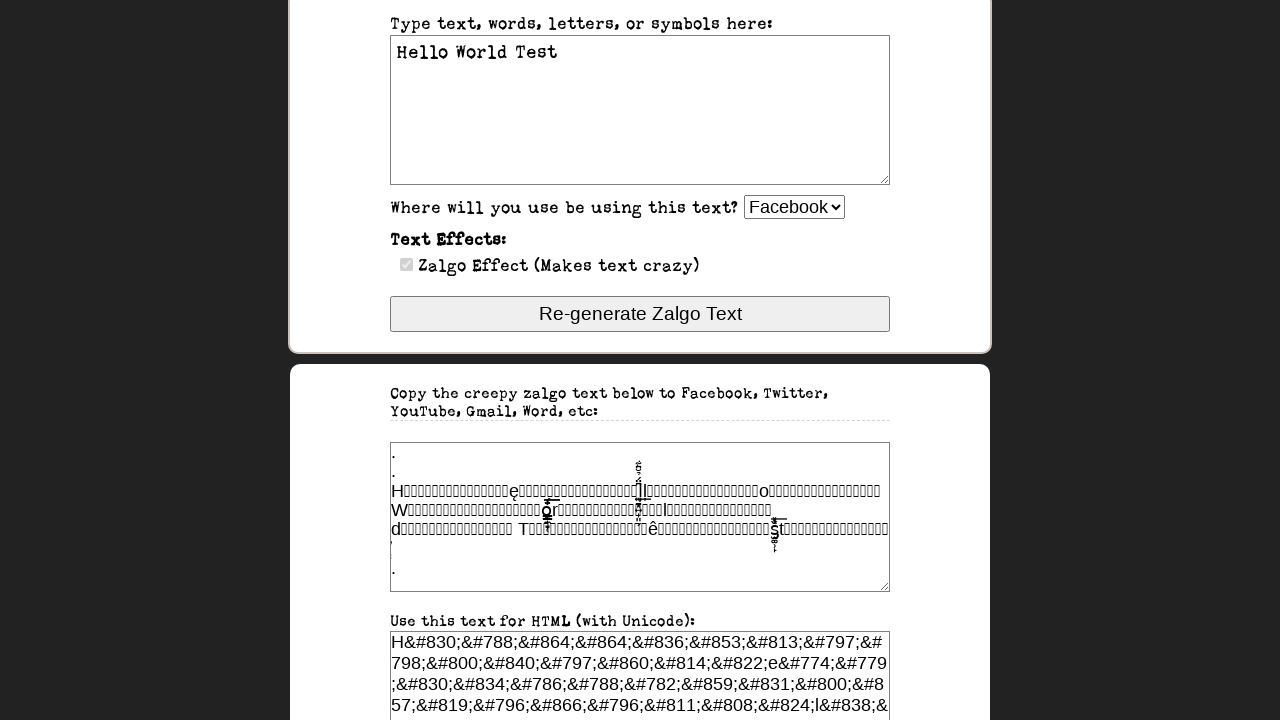